Tests auto-suggestion dropdown functionality by typing partial text, waiting for suggestions to appear, and selecting a matching option from the dropdown list.

Starting URL: https://rahulshettyacademy.com/dropdownsPractise/

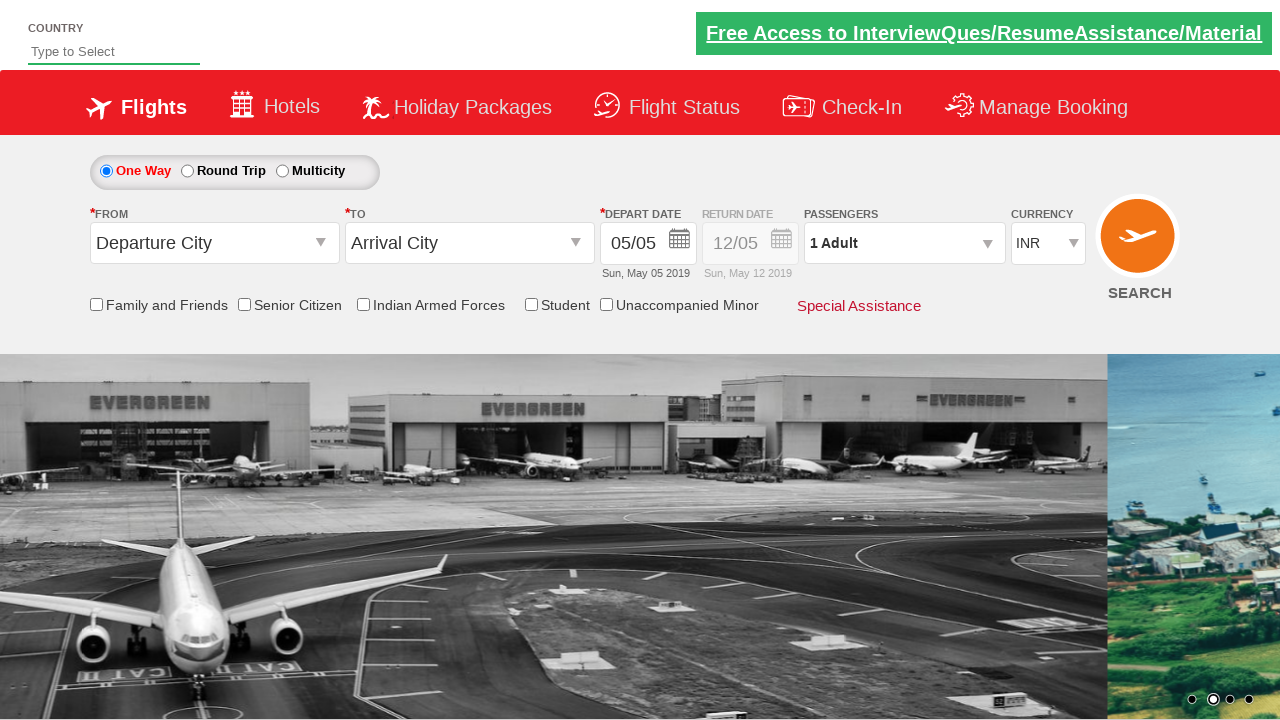

Typed 'ban' into autosuggest field to trigger dropdown on #autosuggest
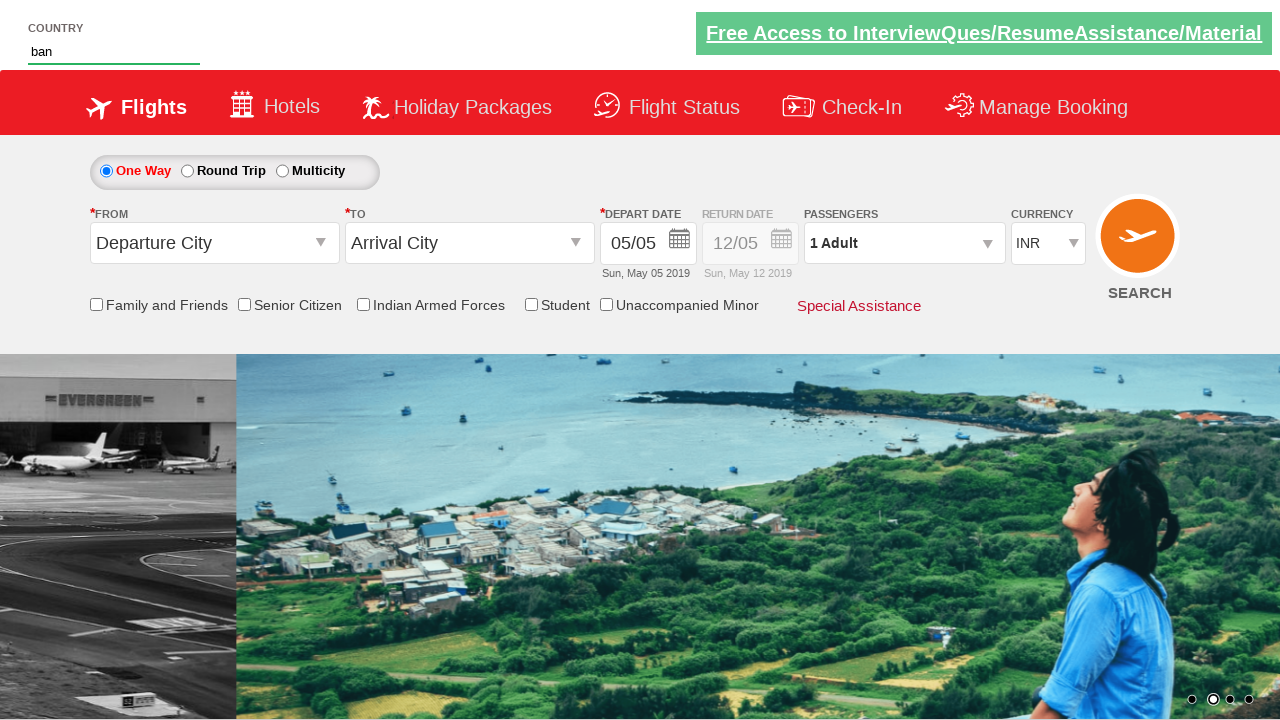

Auto-suggestion dropdown appeared with matching options
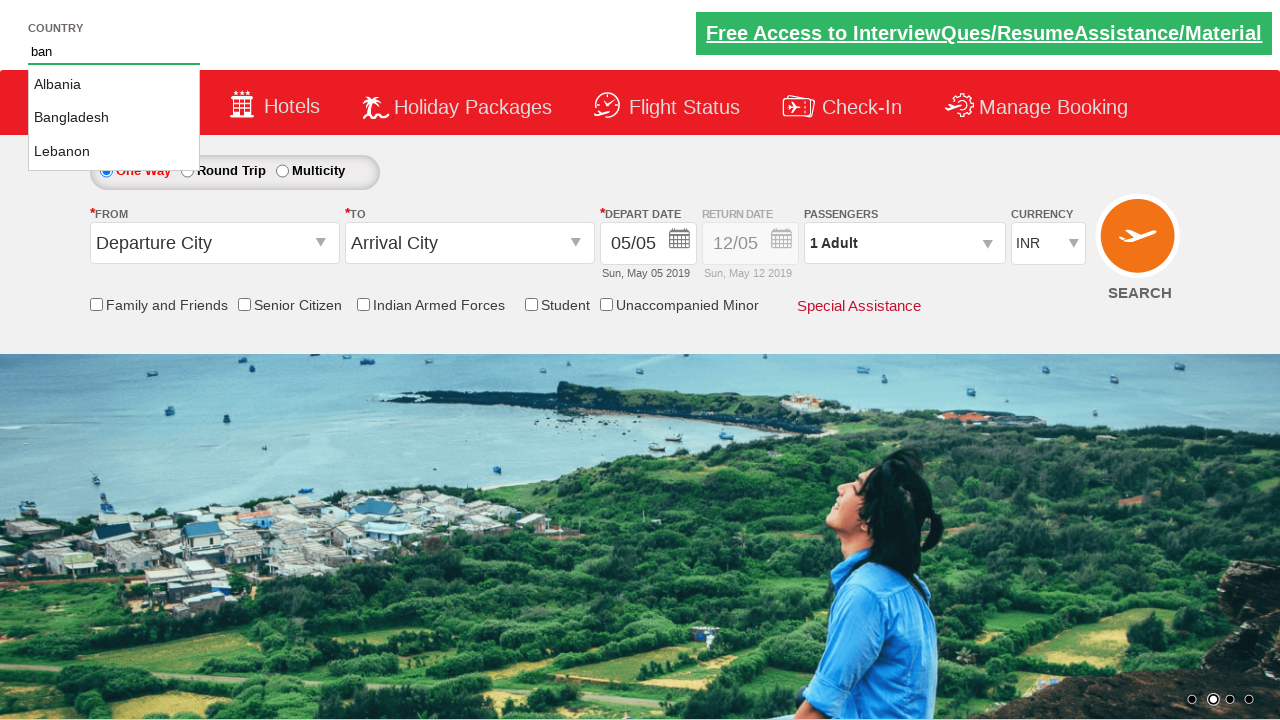

Retrieved all suggestion options from dropdown
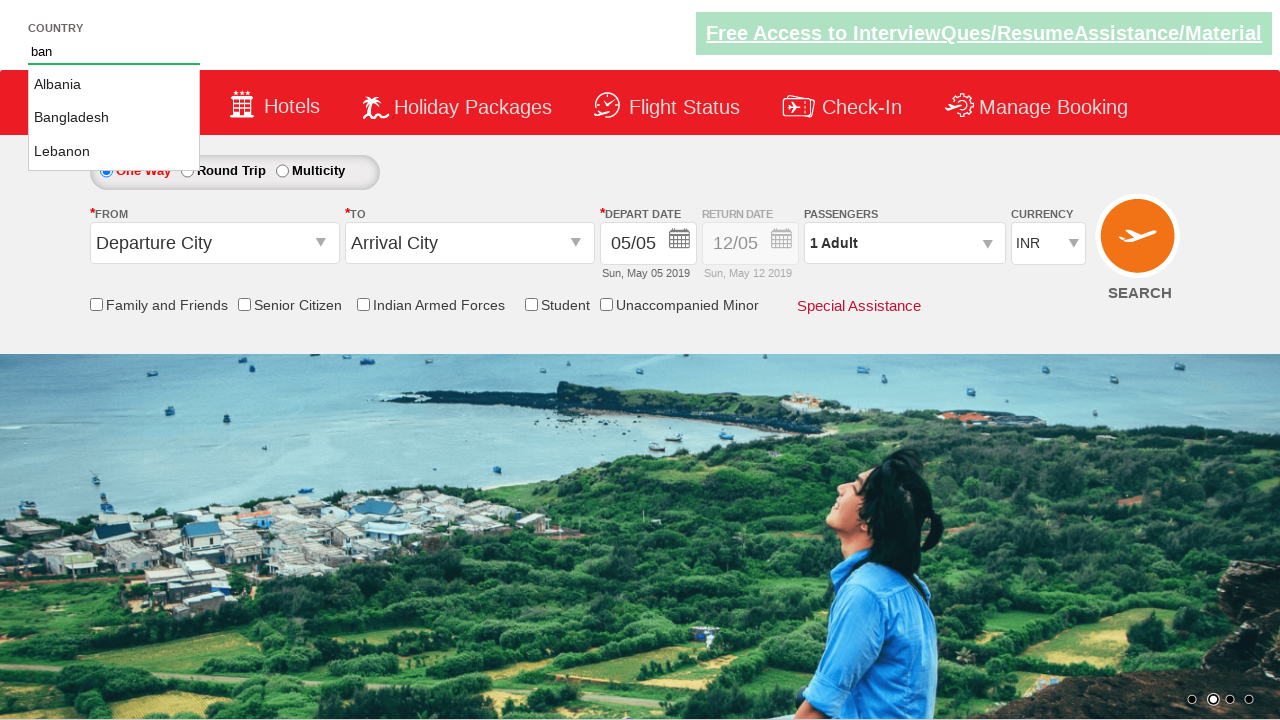

Selected 'Bangladesh' from dropdown suggestions at (114, 118) on li.ui-menu-item a >> nth=1
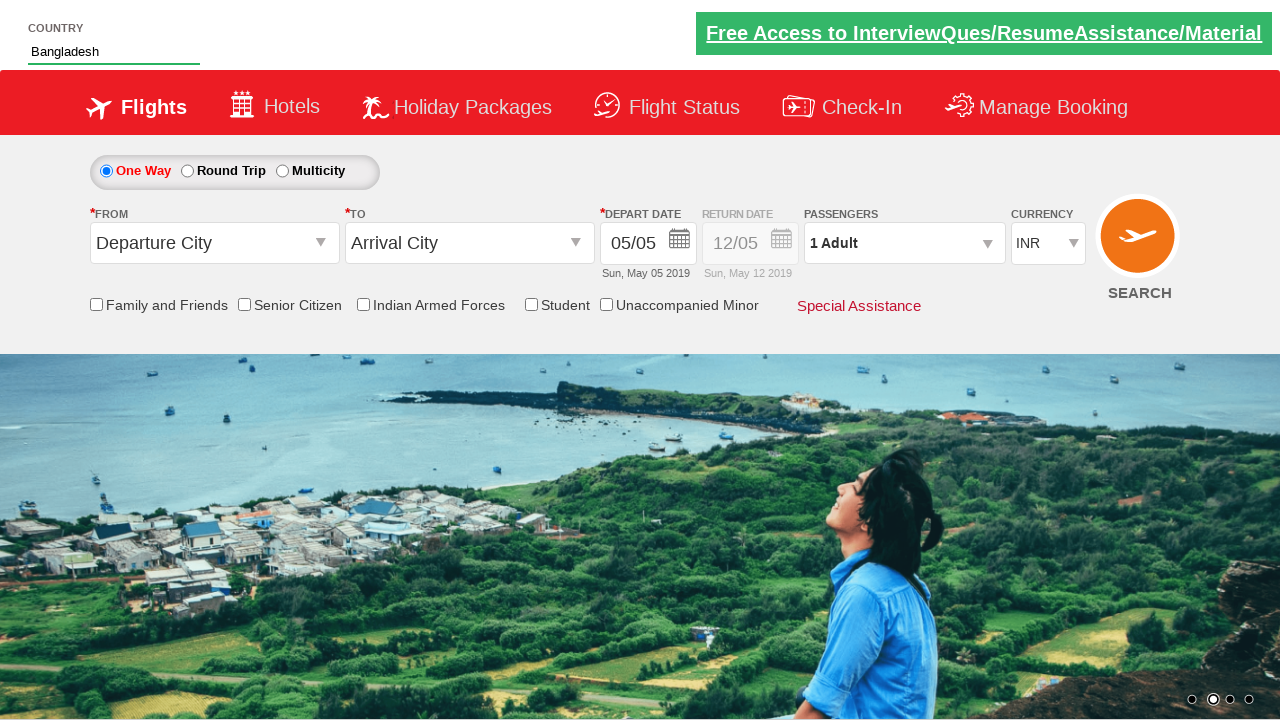

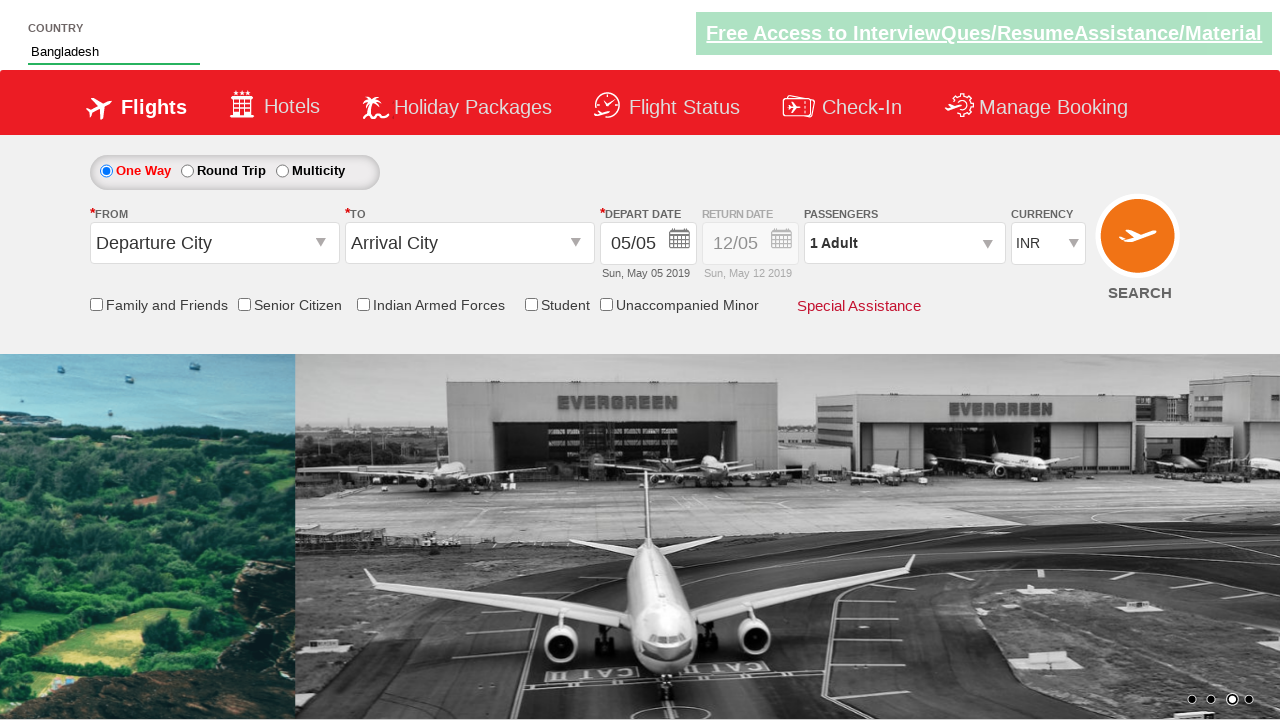